Navigates to an automation practice page and verifies that a product table with rows and columns is present and accessible

Starting URL: https://rahulshettyacademy.com/AutomationPractice/

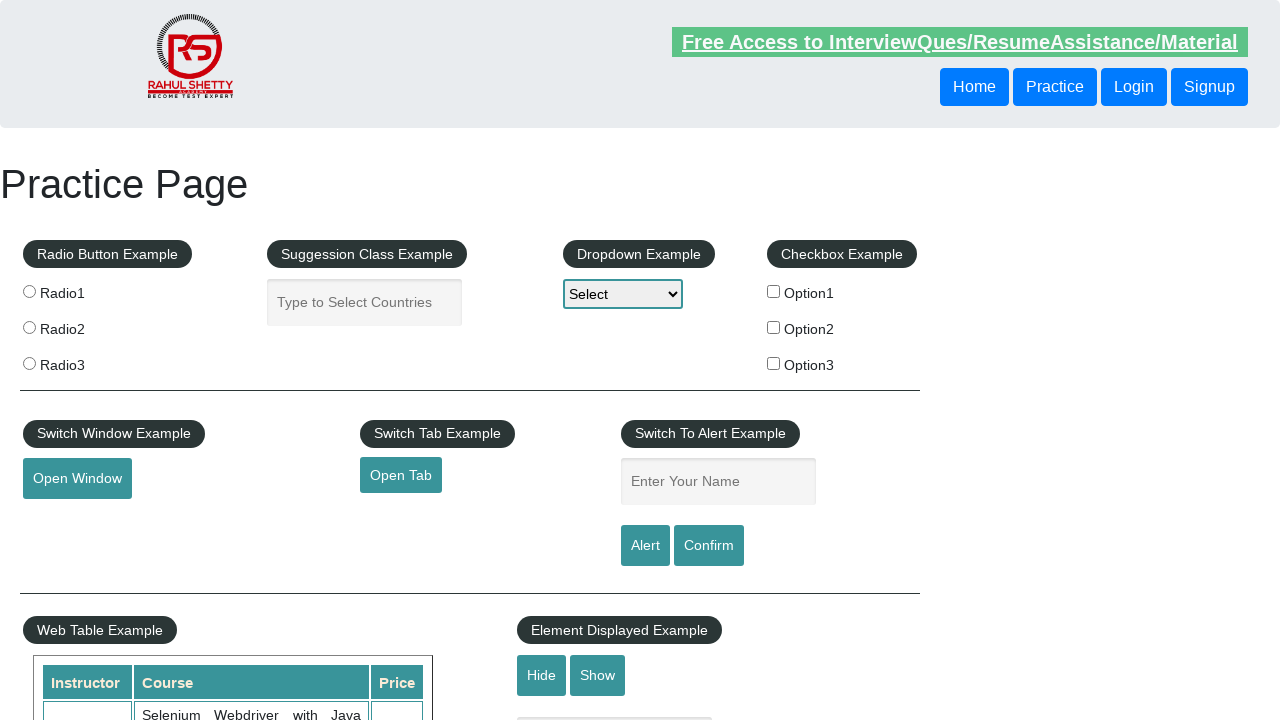

Product table (#product) became visible
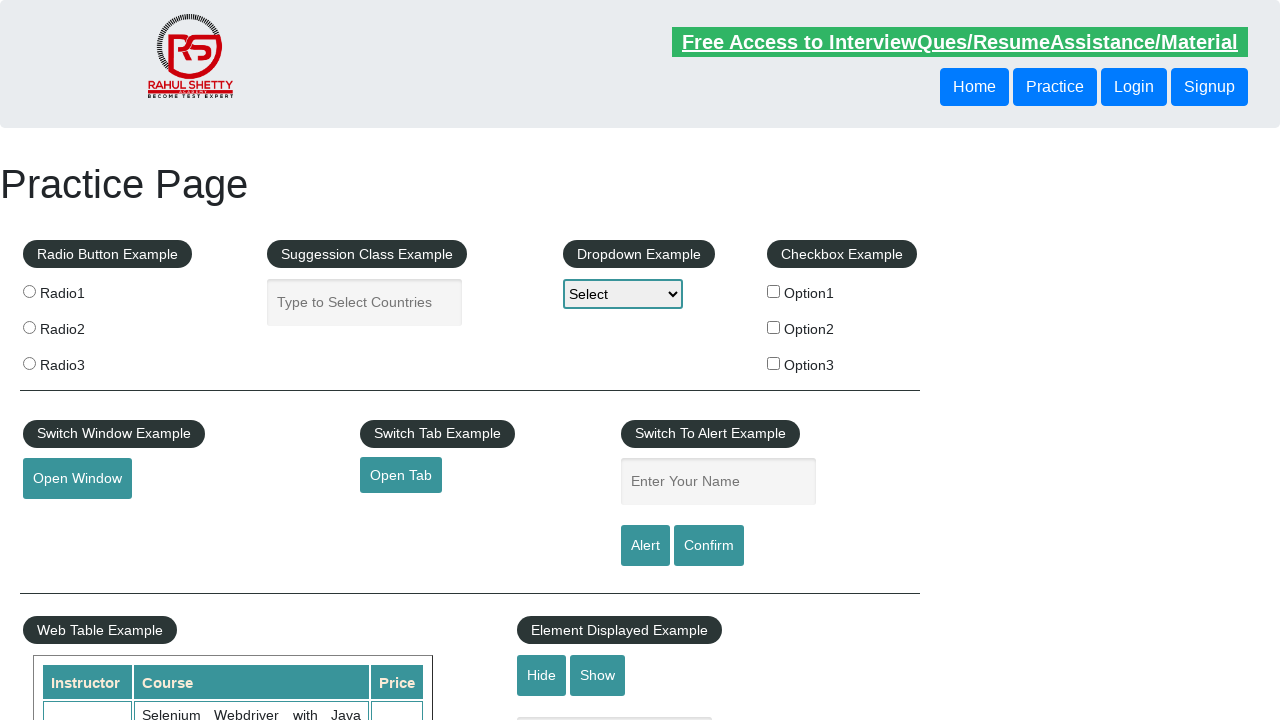

Table rows in product tbody are present
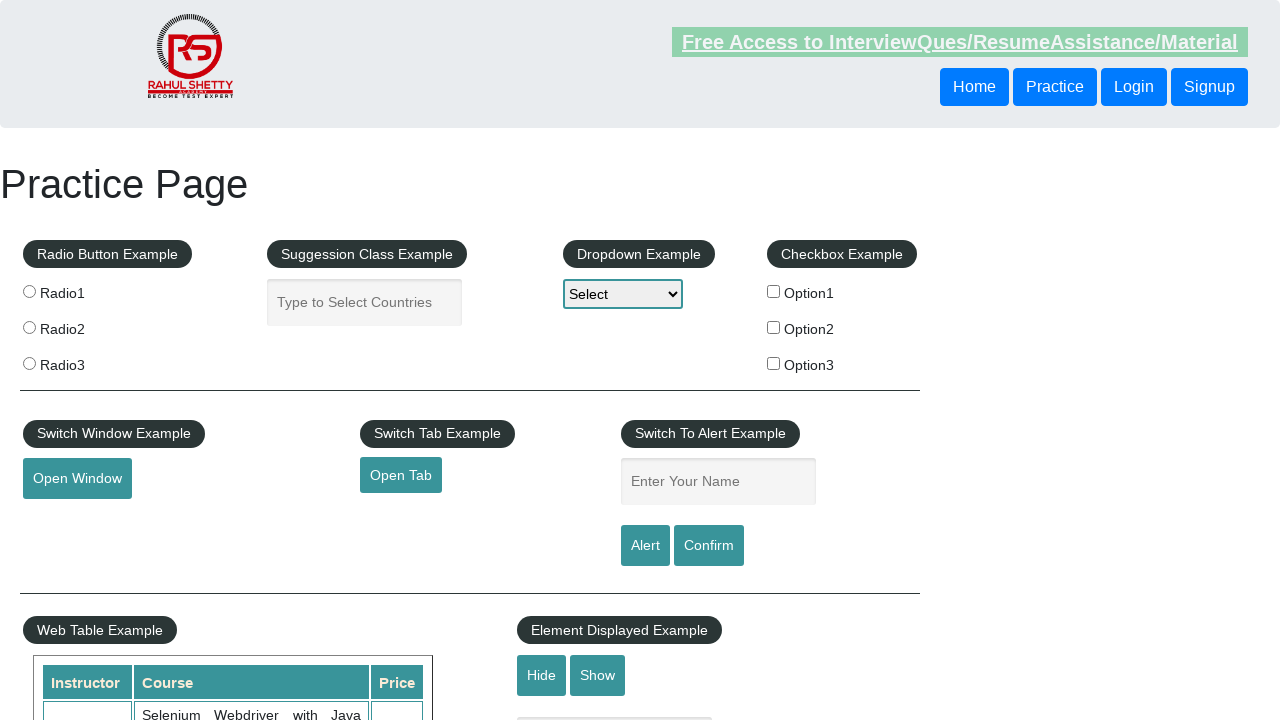

Second row of product table has columns (td elements)
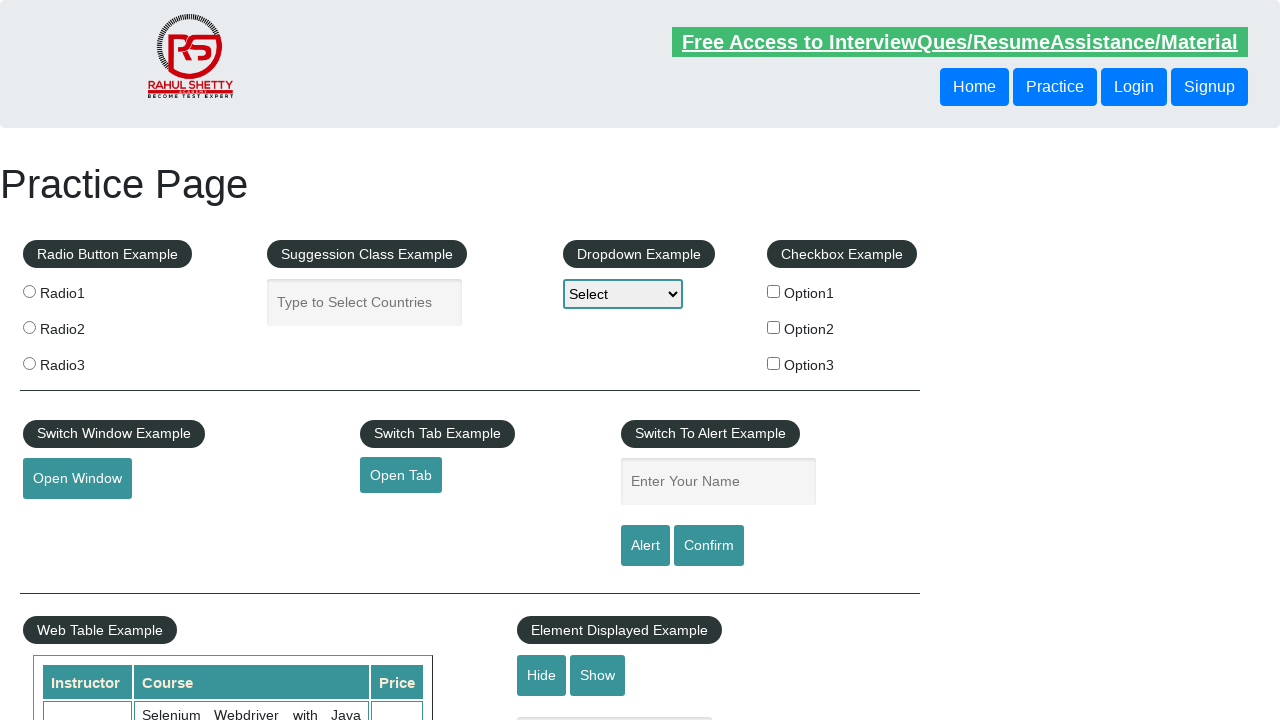

Third row of product table has cells accessible
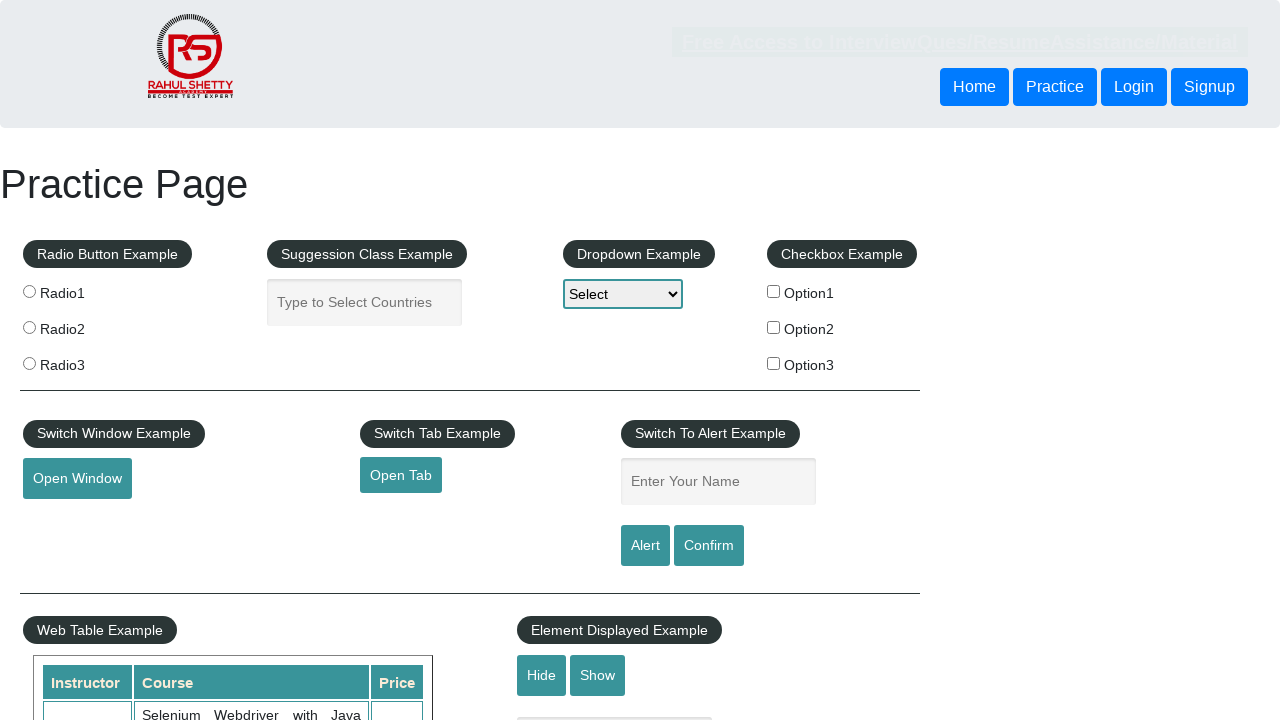

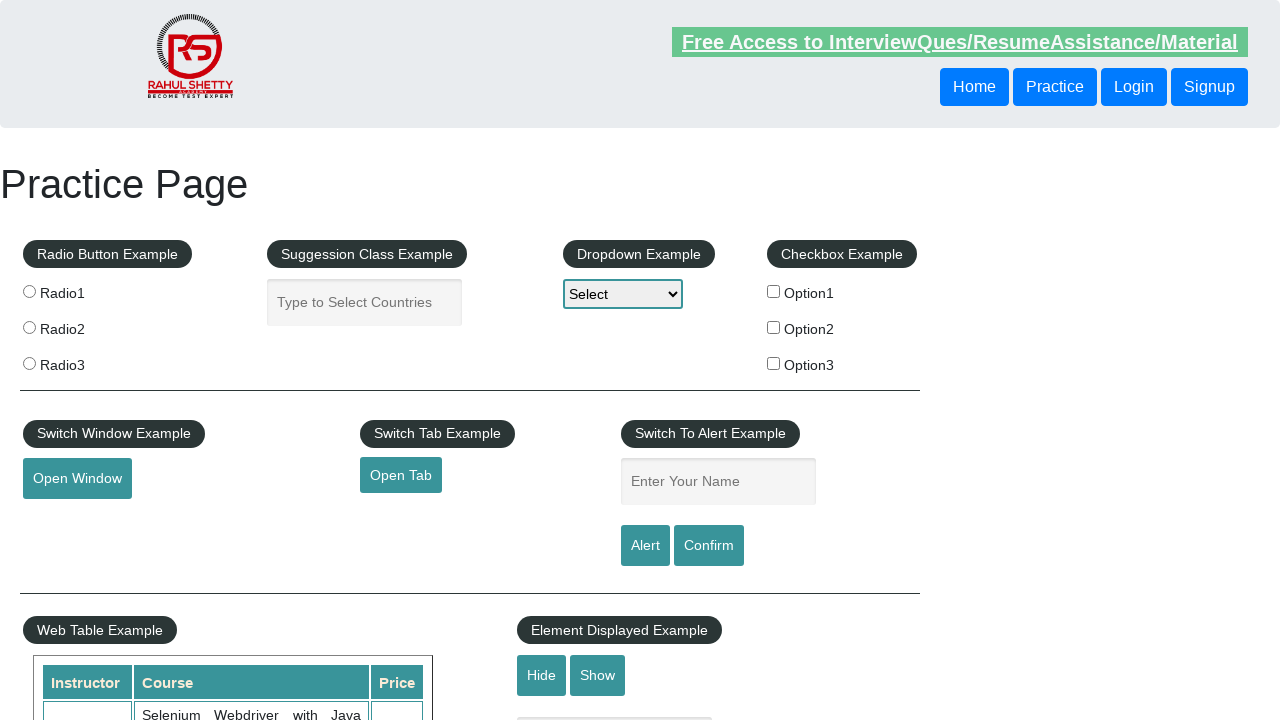